Tests multi-tab navigation by opening footer links in new tabs using keyboard shortcuts (Ctrl+Enter) and then switching between all opened tabs to verify they loaded successfully.

Starting URL: http://qaclickacademy.com/practice.php

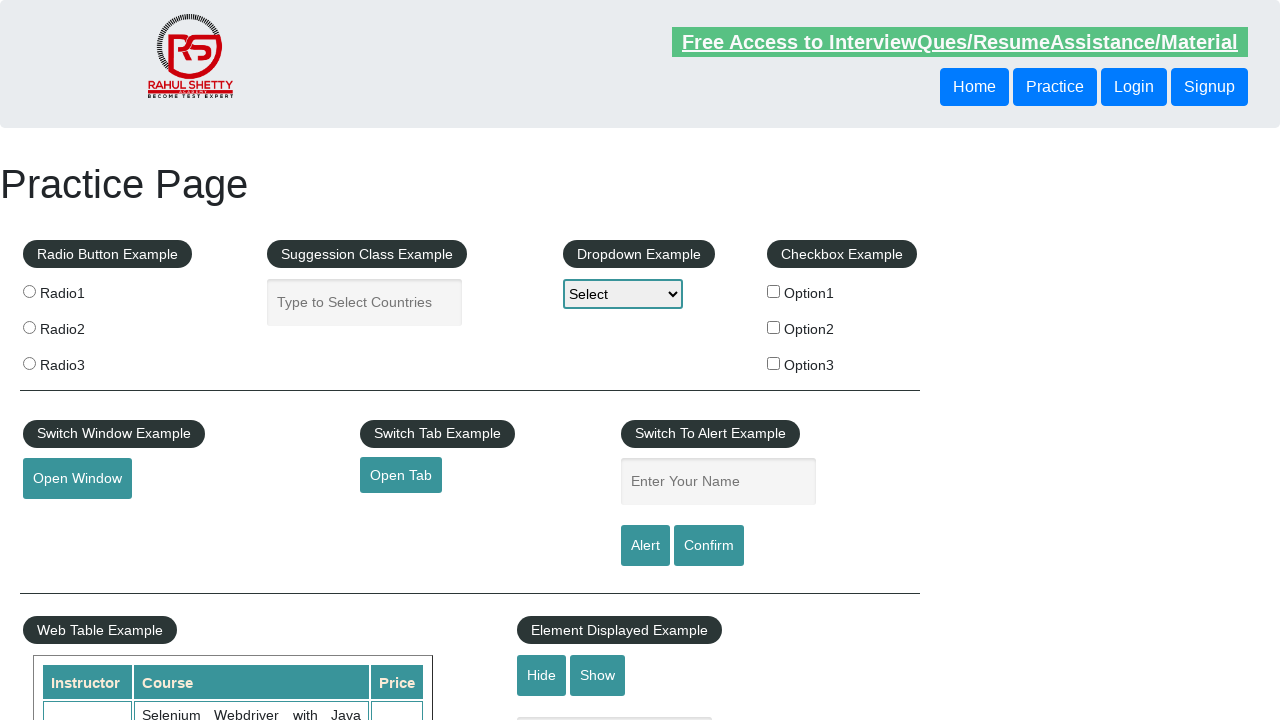

Footer section loaded - waited for #gf-BIG selector
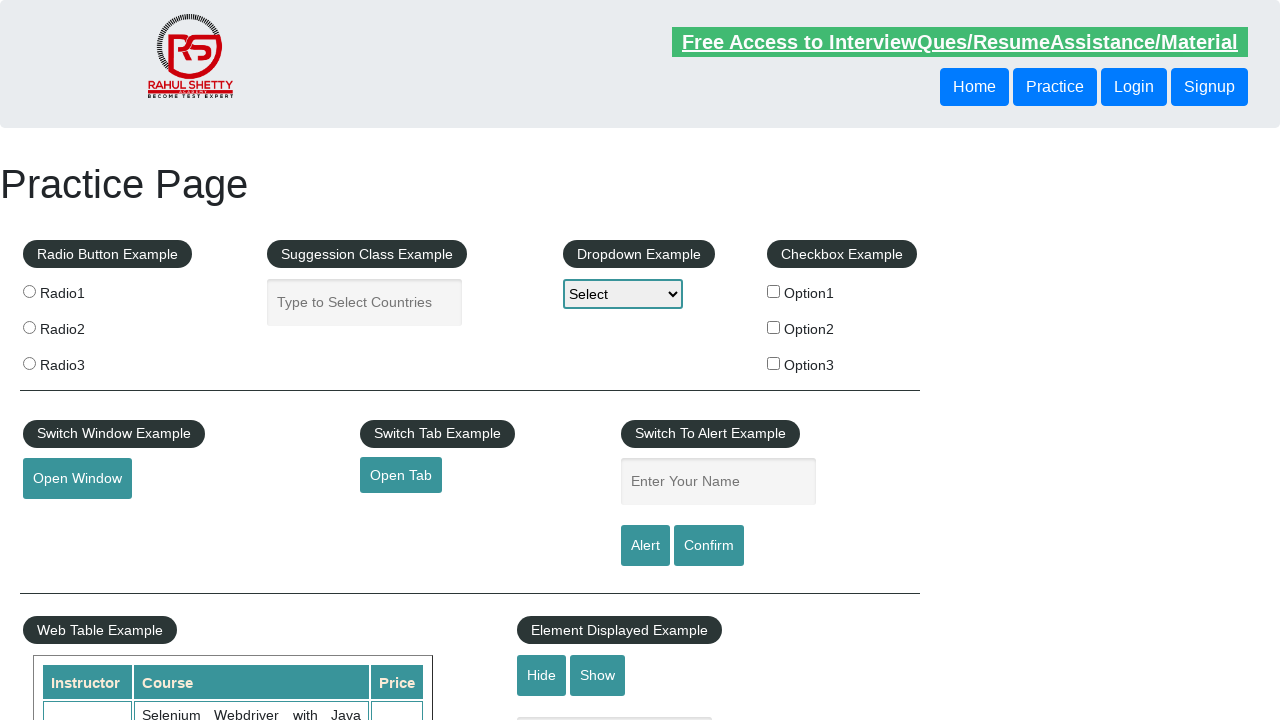

Located first column of footer links
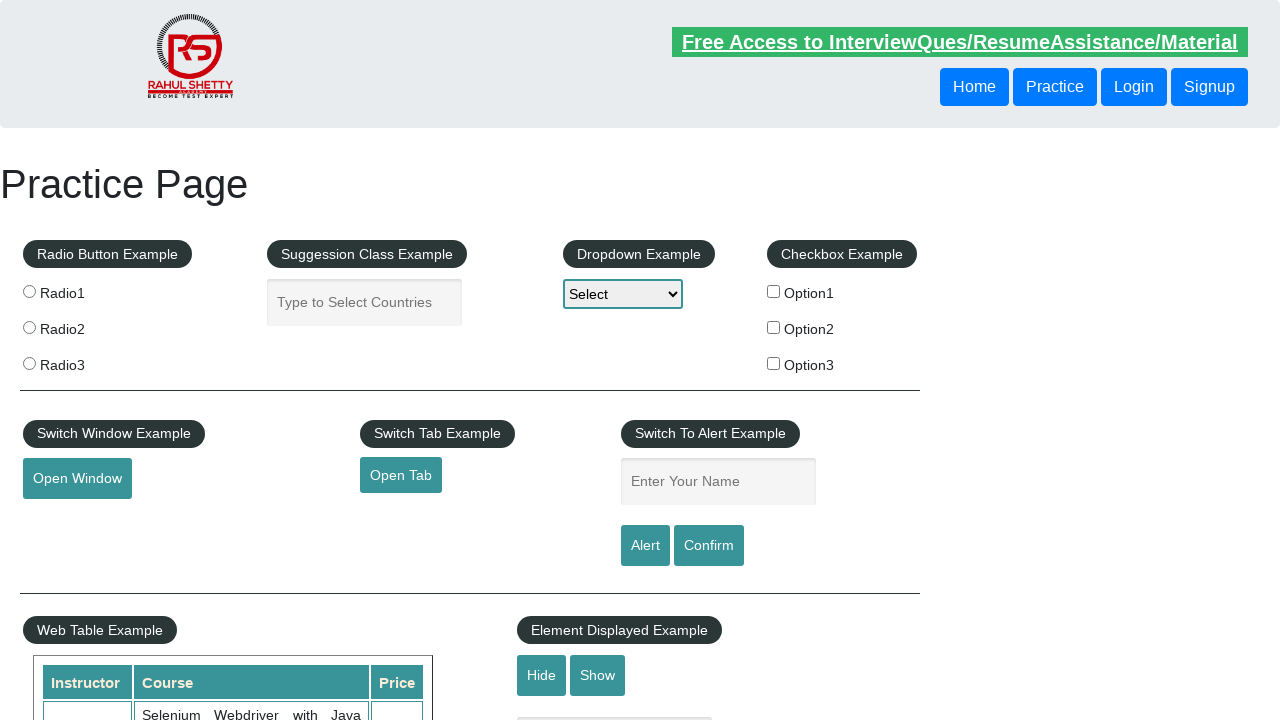

Found 5 links in footer first column
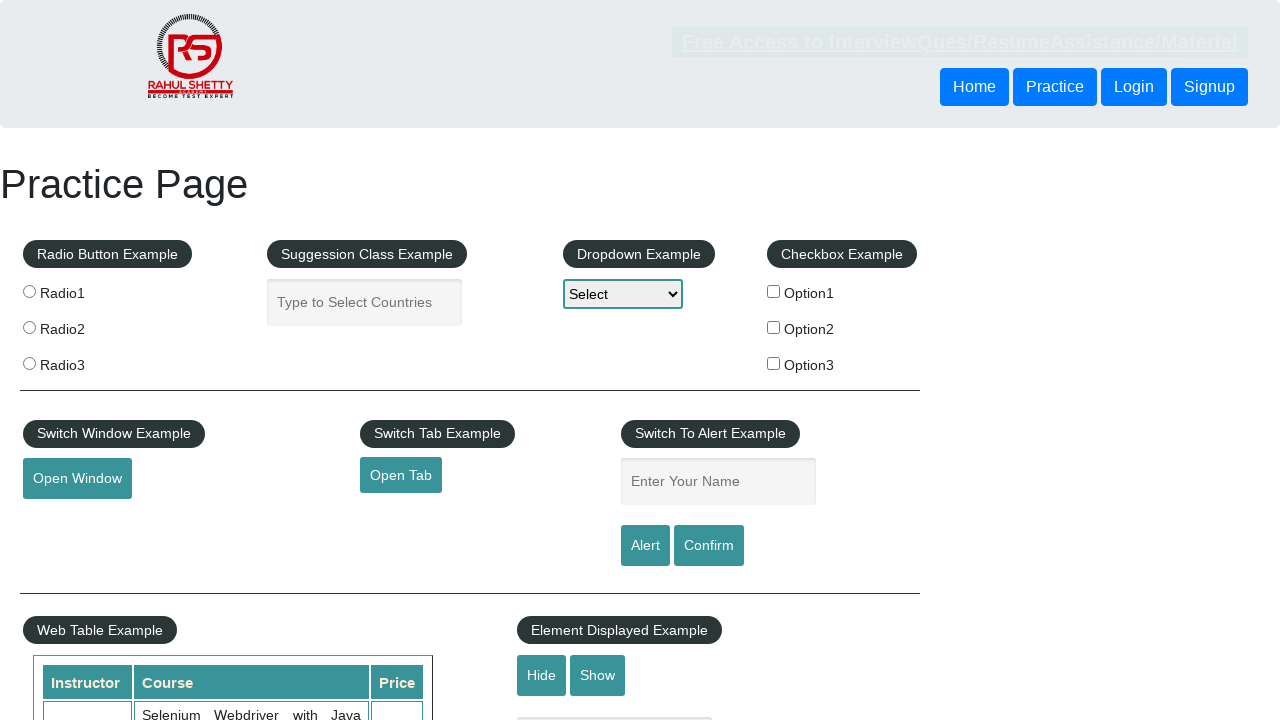

Opened footer link 1 in new tab using Ctrl+Click at (68, 520) on xpath=//div[@id='gf-BIG']//table/tbody/tr/td[1]/ul >> a >> nth=1
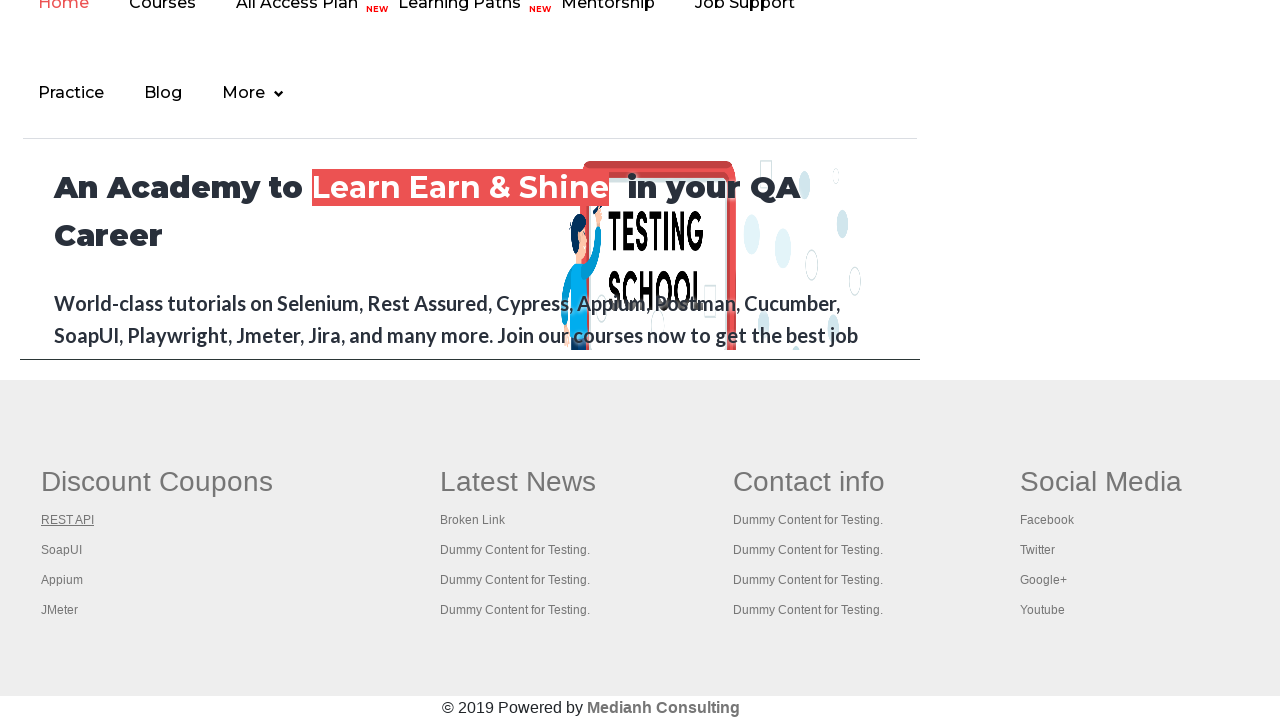

Waited 2 seconds before opening next link
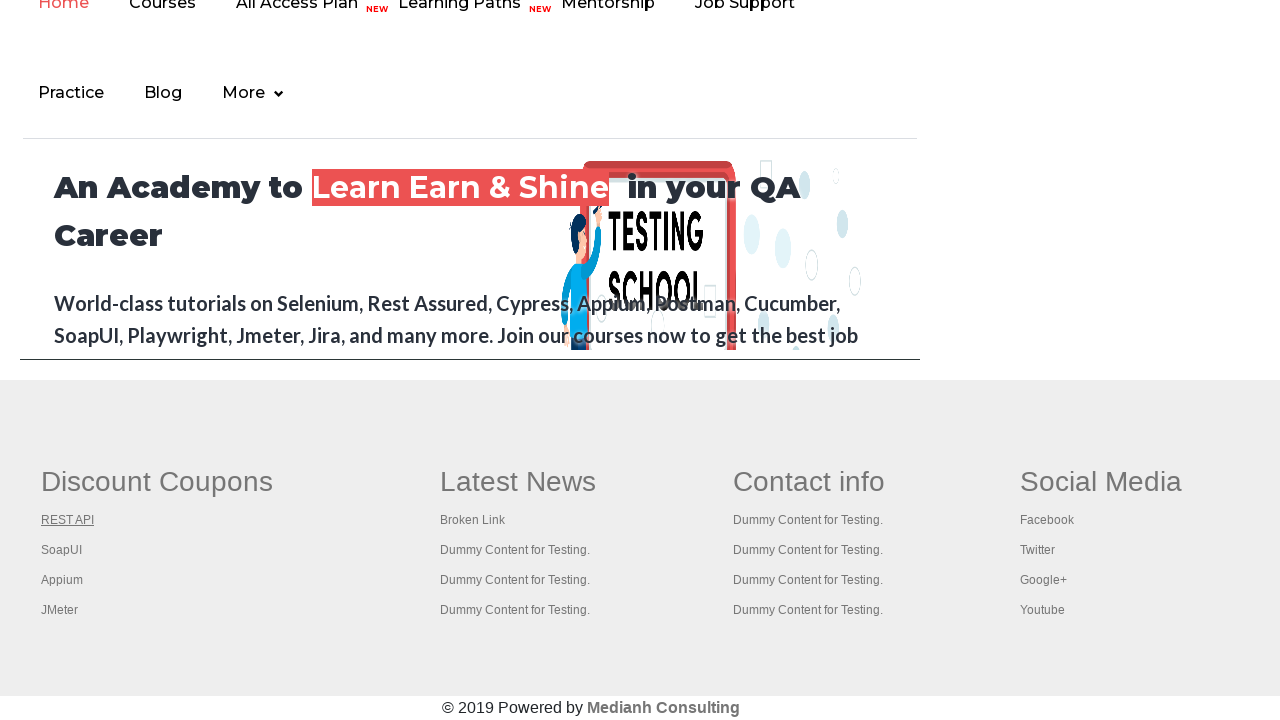

Opened footer link 2 in new tab using Ctrl+Click at (62, 550) on xpath=//div[@id='gf-BIG']//table/tbody/tr/td[1]/ul >> a >> nth=2
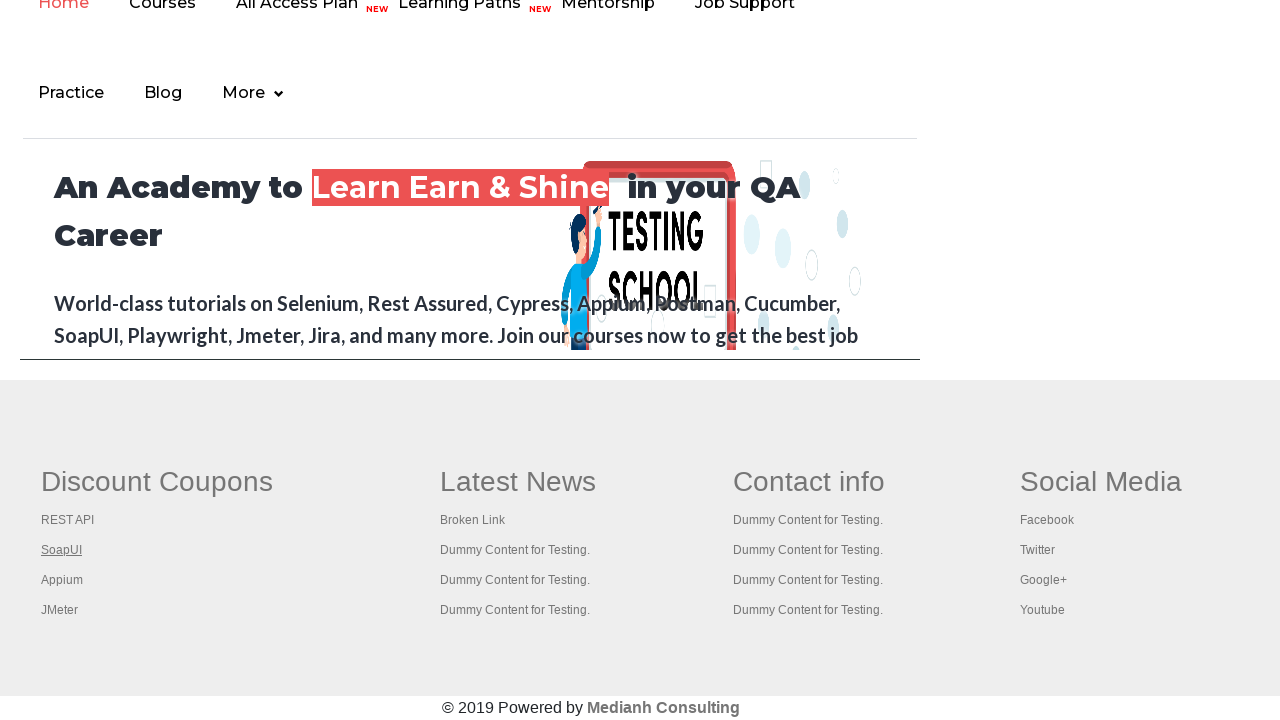

Waited 2 seconds before opening next link
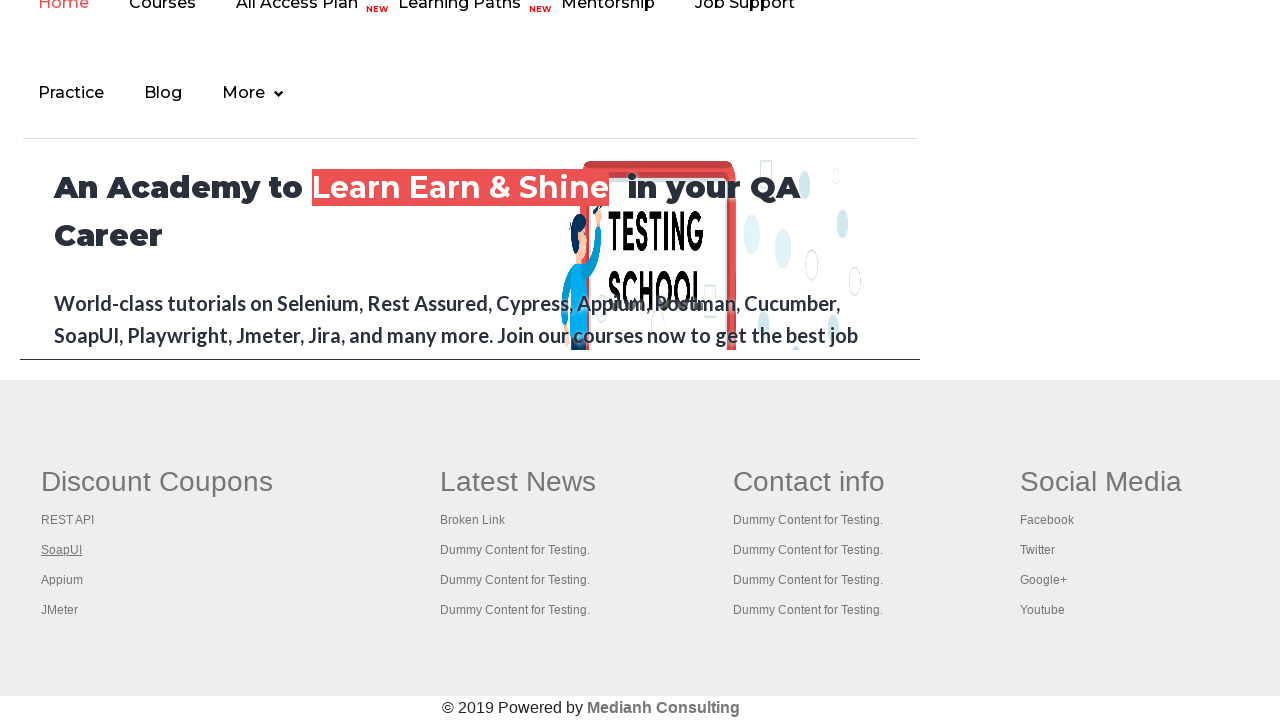

Opened footer link 3 in new tab using Ctrl+Click at (62, 580) on xpath=//div[@id='gf-BIG']//table/tbody/tr/td[1]/ul >> a >> nth=3
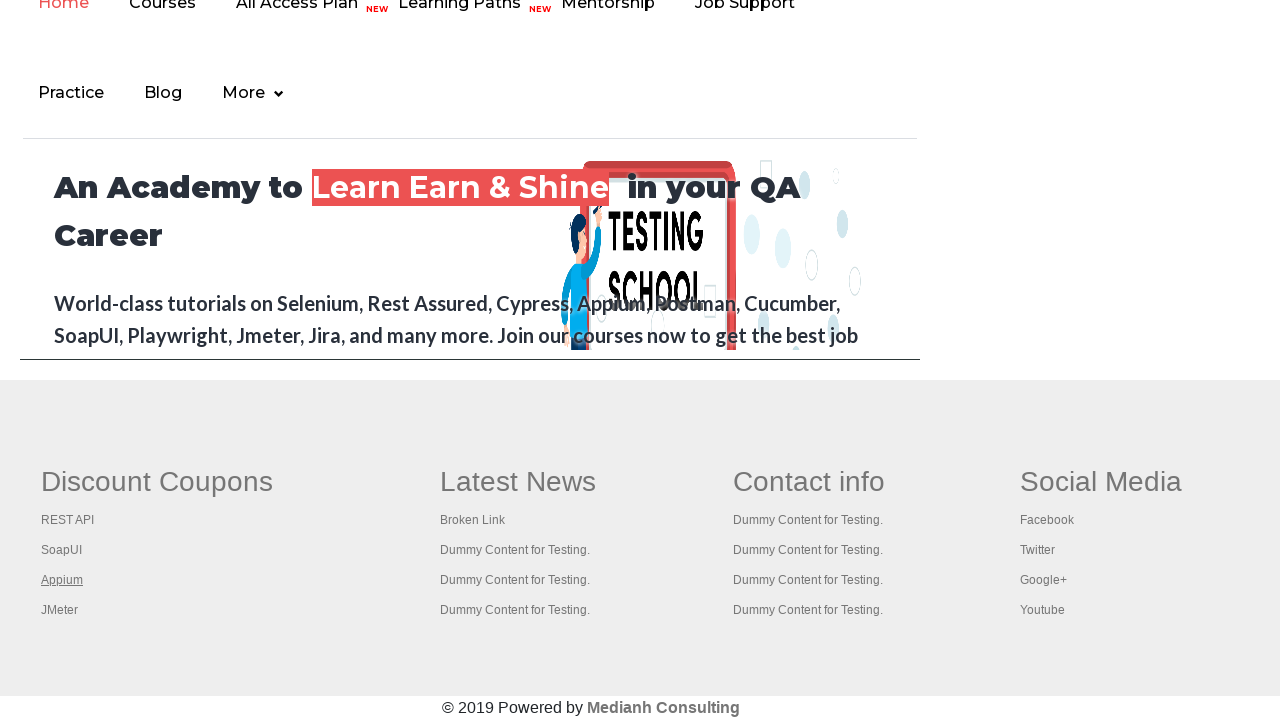

Waited 2 seconds before opening next link
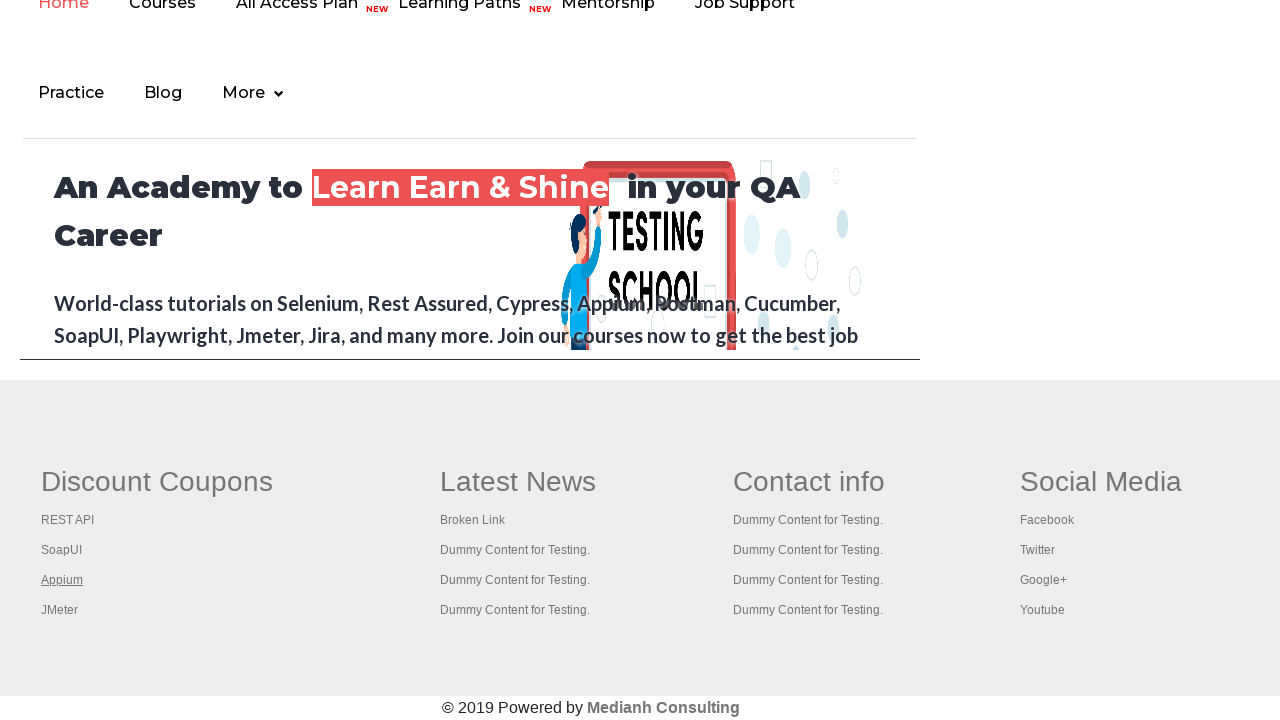

Opened footer link 4 in new tab using Ctrl+Click at (60, 610) on xpath=//div[@id='gf-BIG']//table/tbody/tr/td[1]/ul >> a >> nth=4
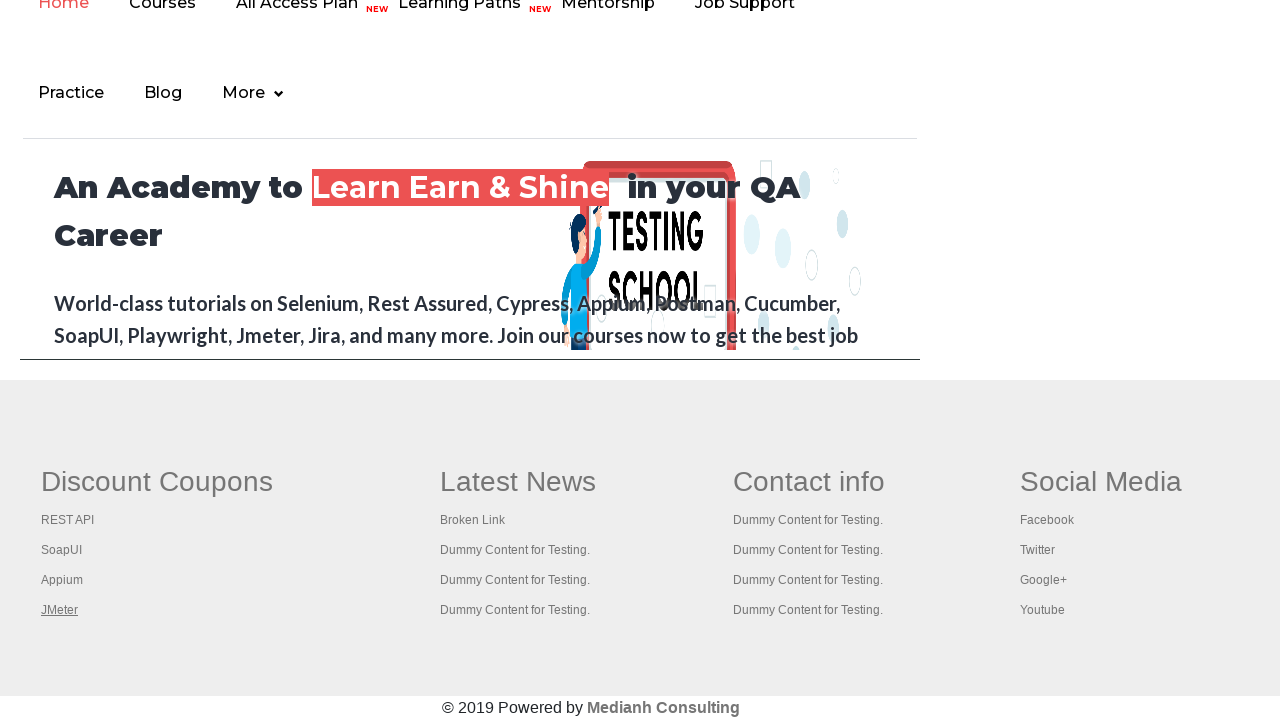

Waited 2 seconds before opening next link
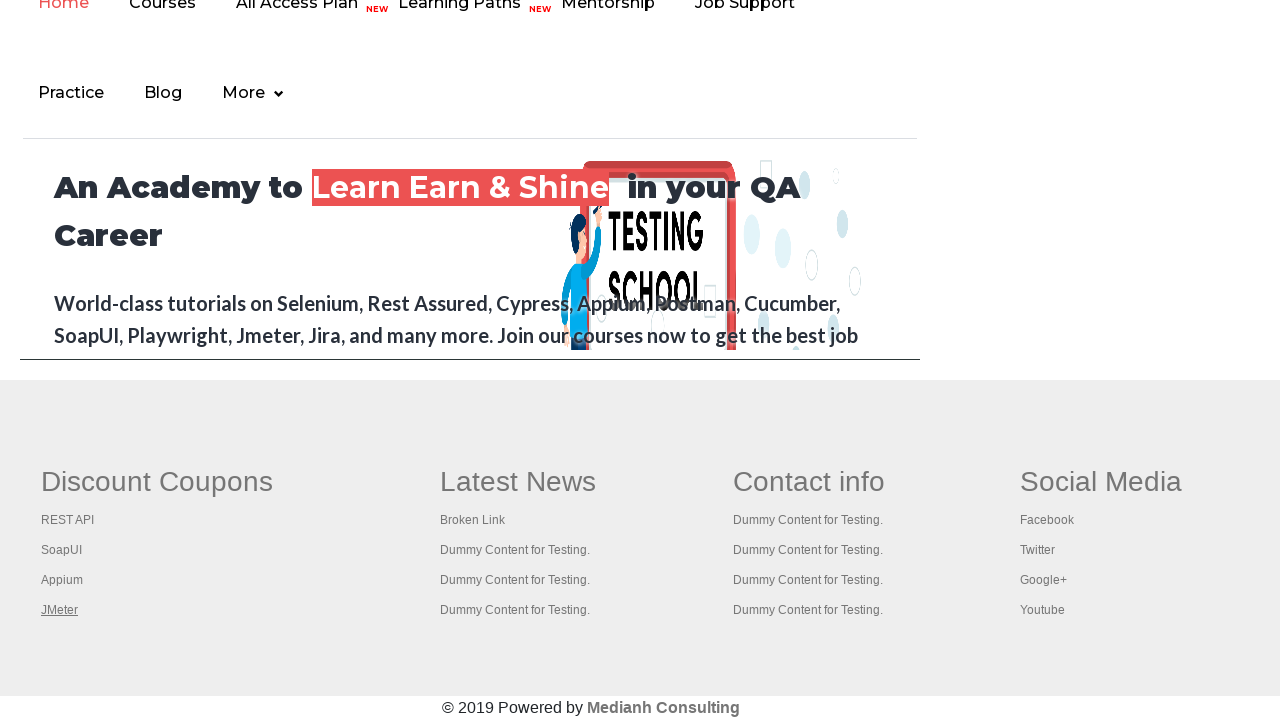

Retrieved all open tabs - total of 5 tabs
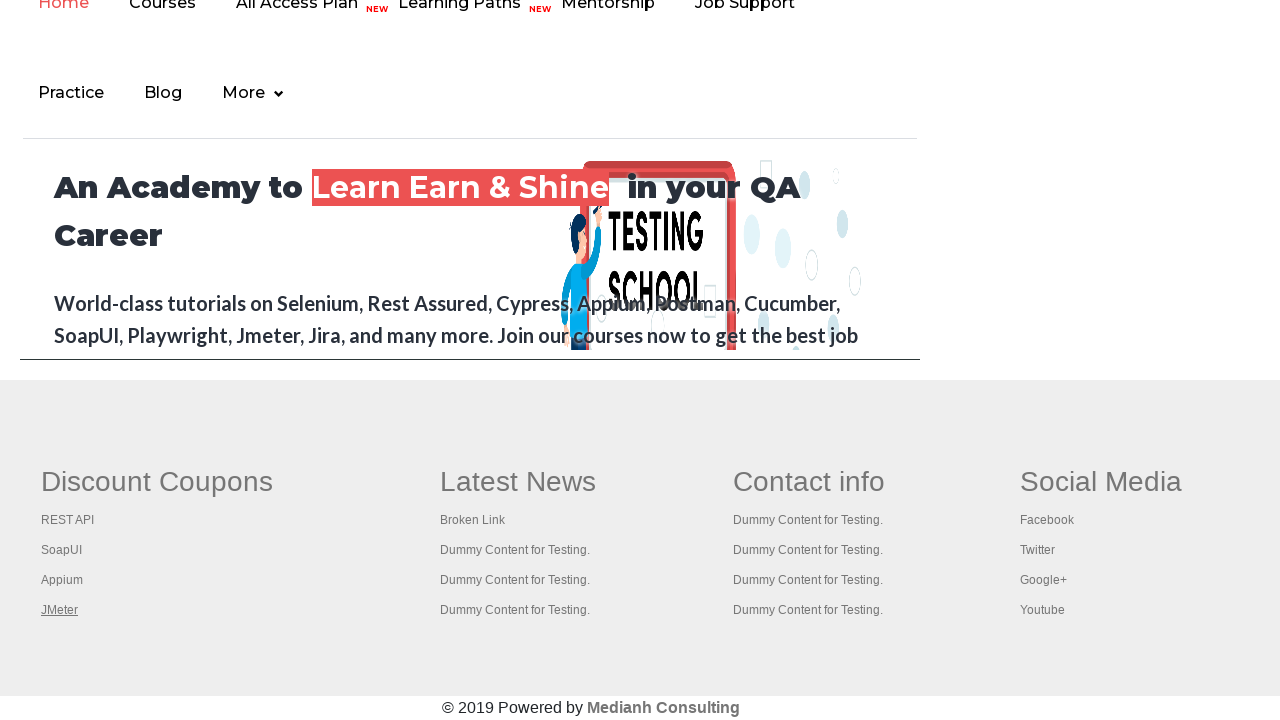

Switched to tab 1 and brought to front
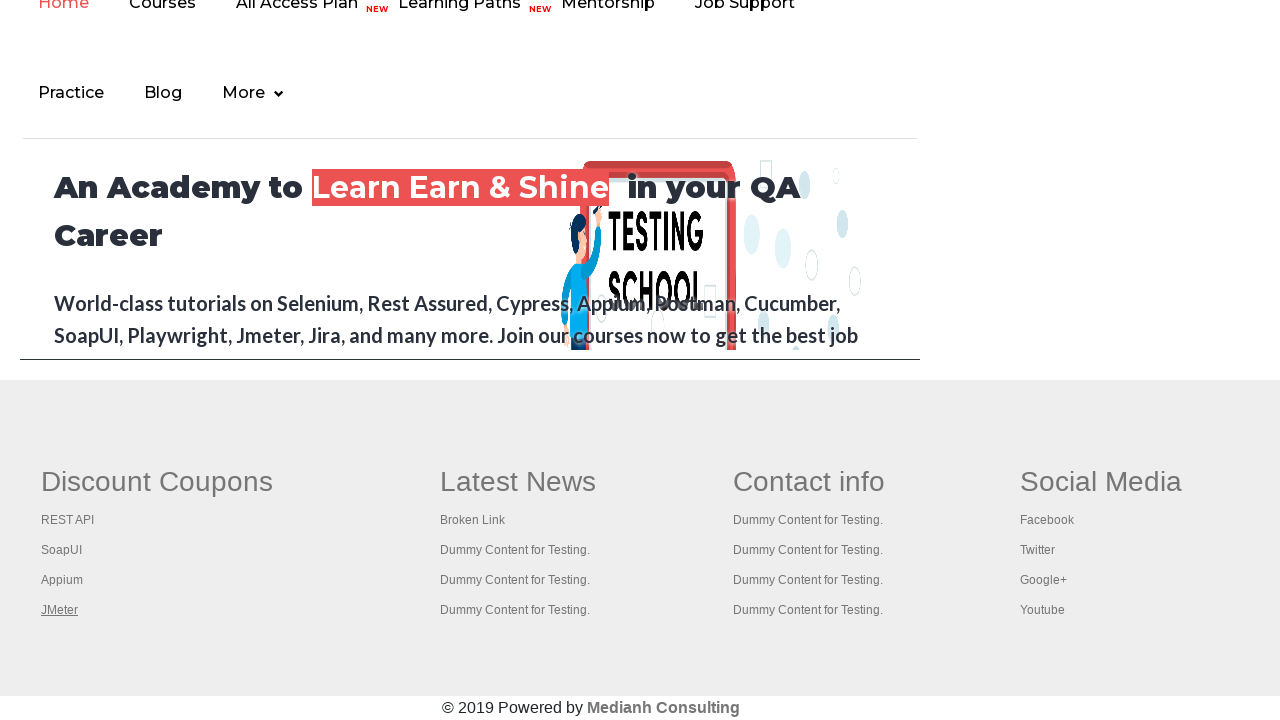

Tab 1 loaded successfully - domcontentloaded state reached
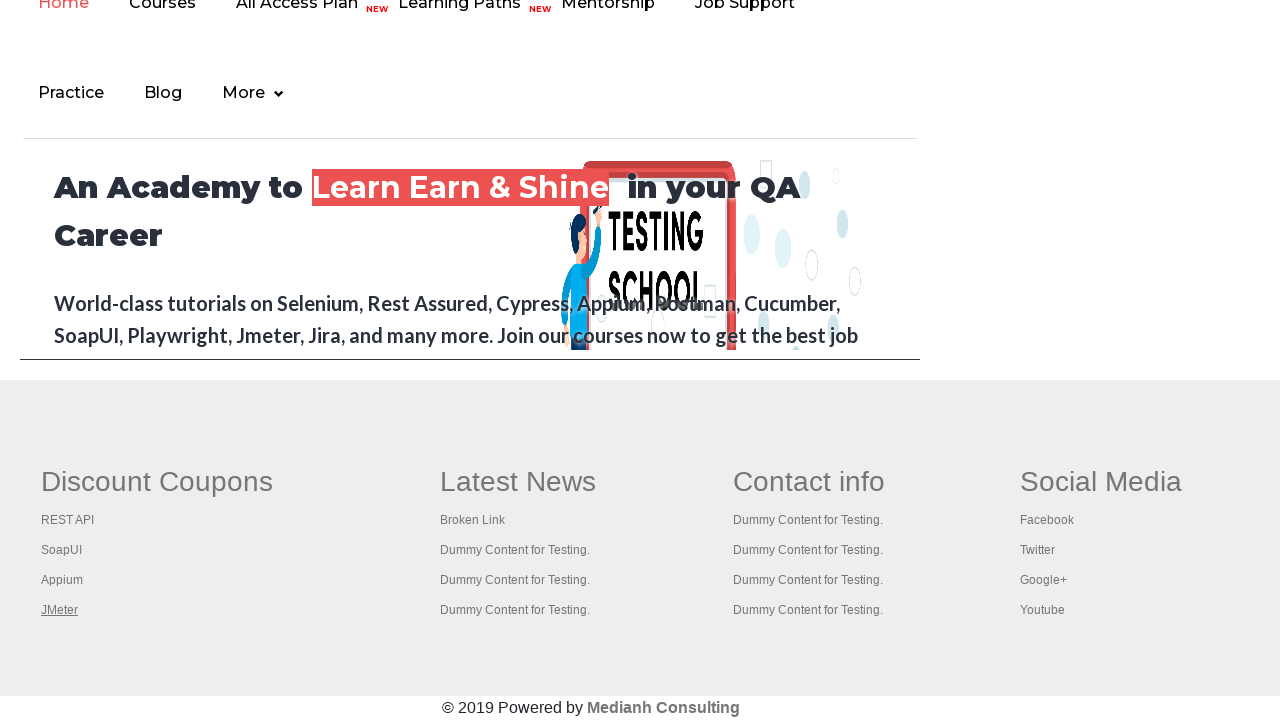

Switched to tab 2 and brought to front
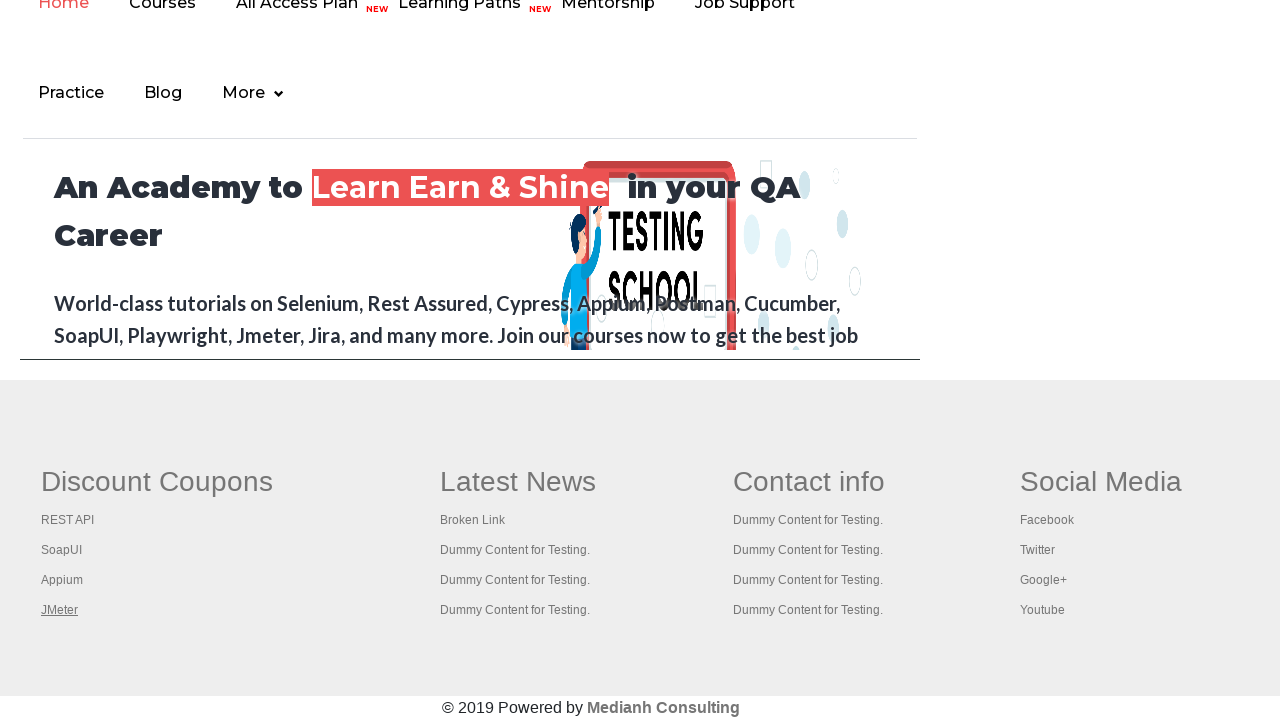

Tab 2 loaded successfully - domcontentloaded state reached
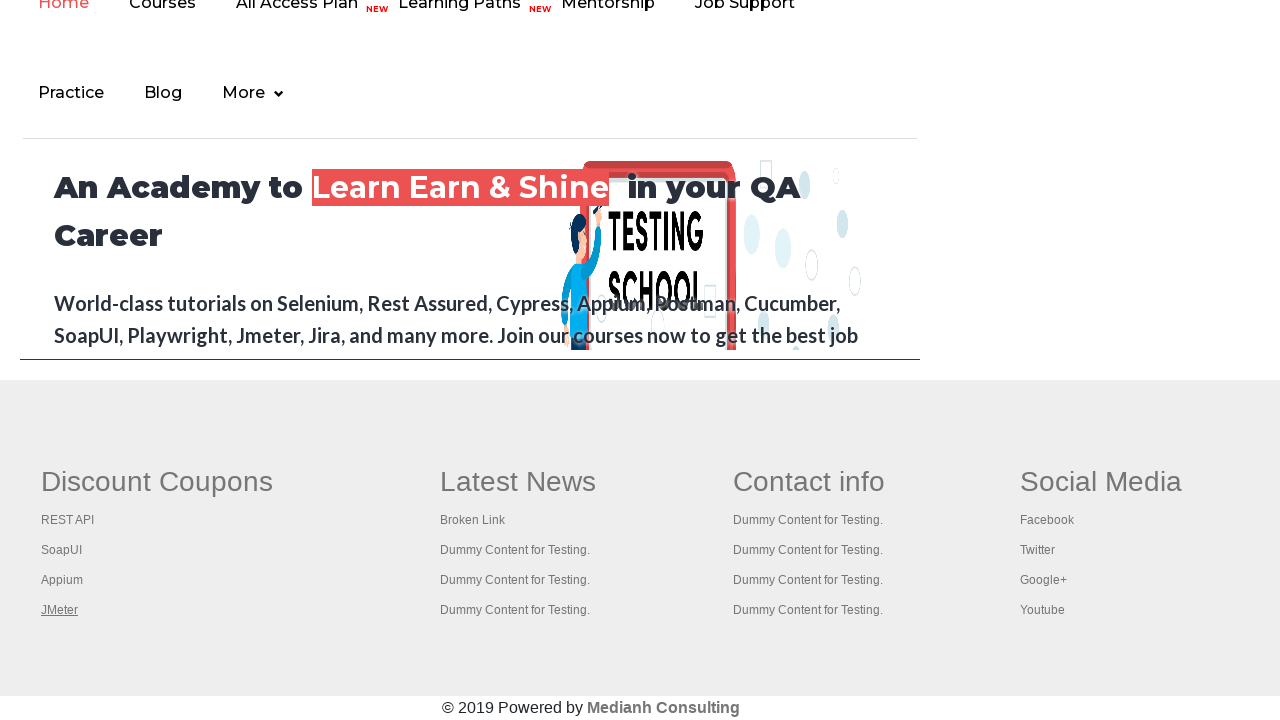

Switched to tab 3 and brought to front
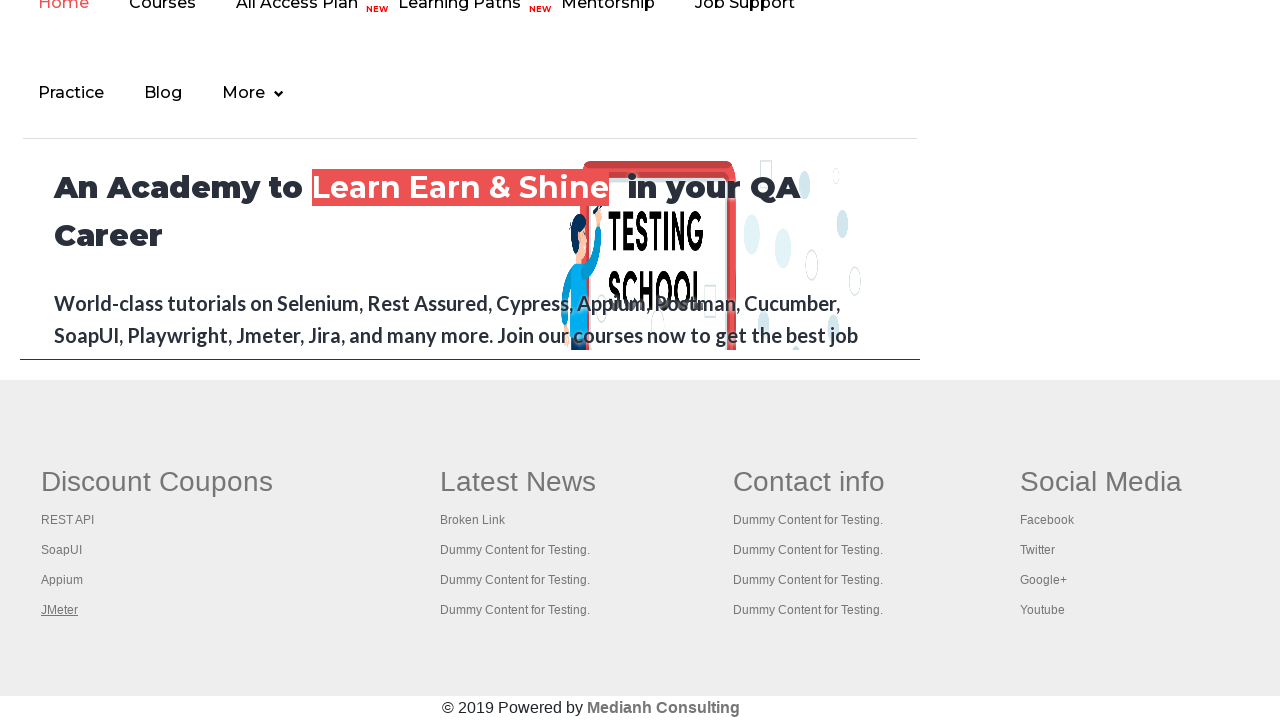

Tab 3 loaded successfully - domcontentloaded state reached
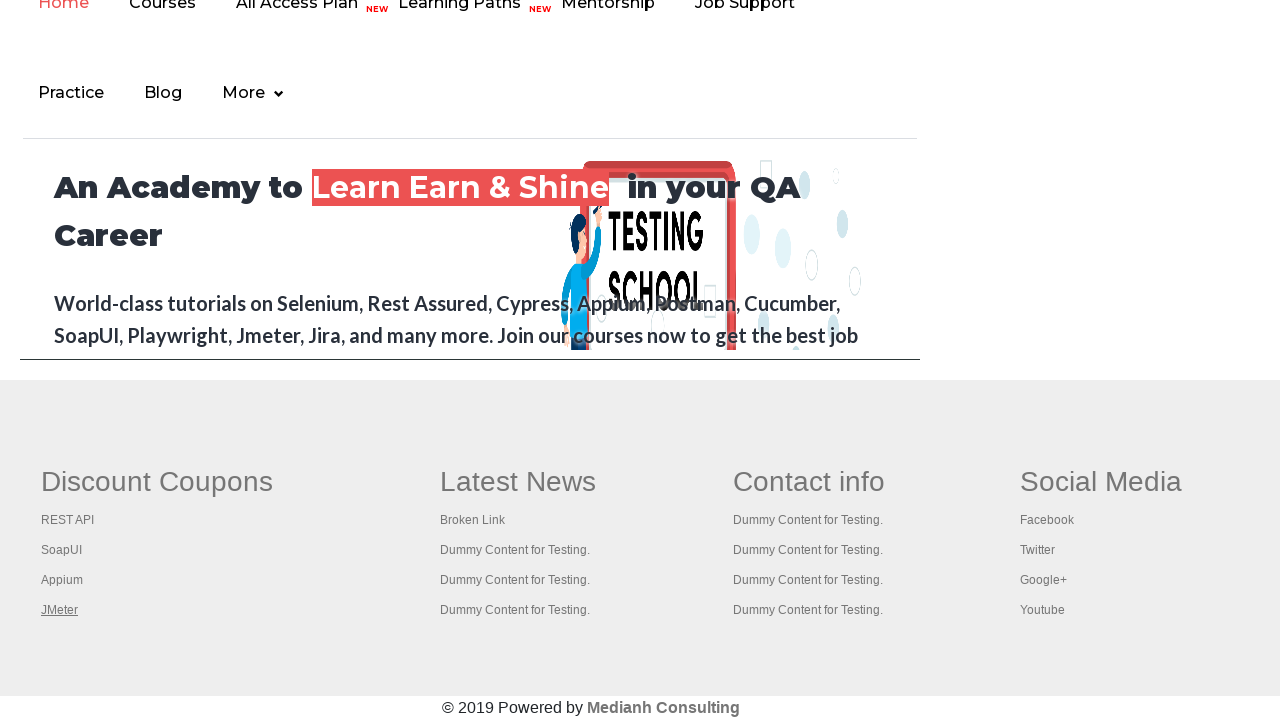

Switched to tab 4 and brought to front
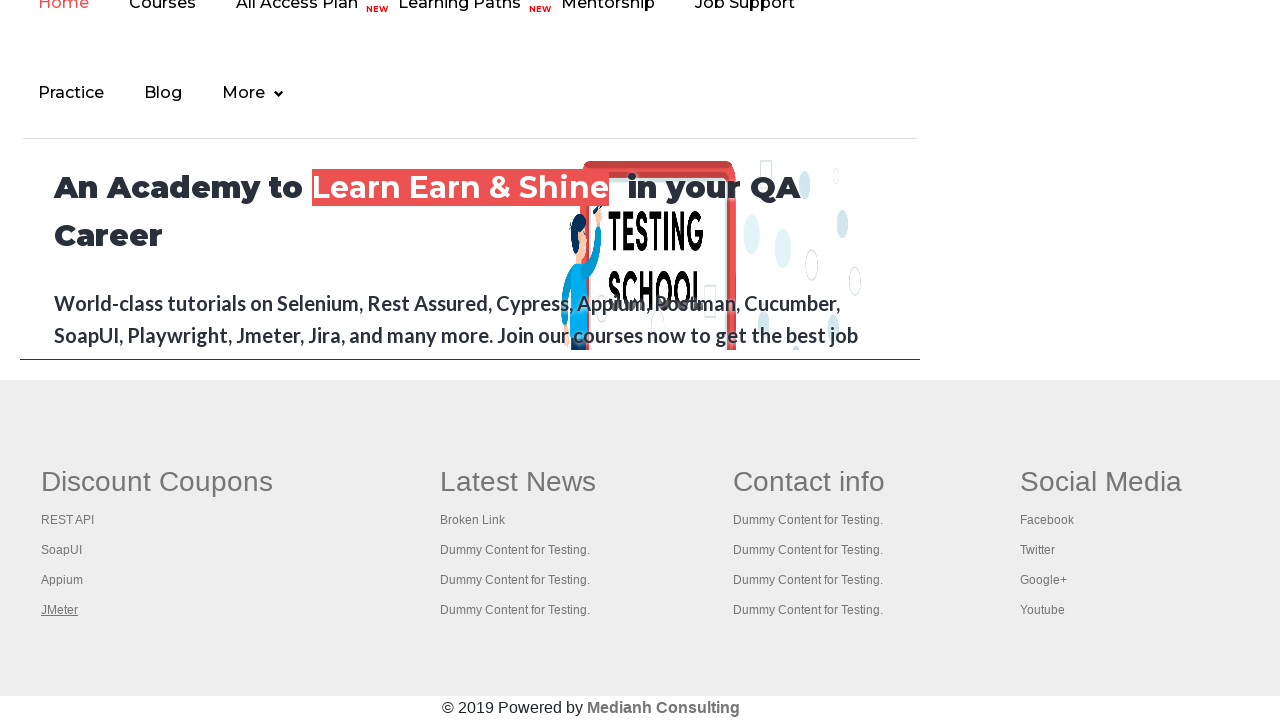

Tab 4 loaded successfully - domcontentloaded state reached
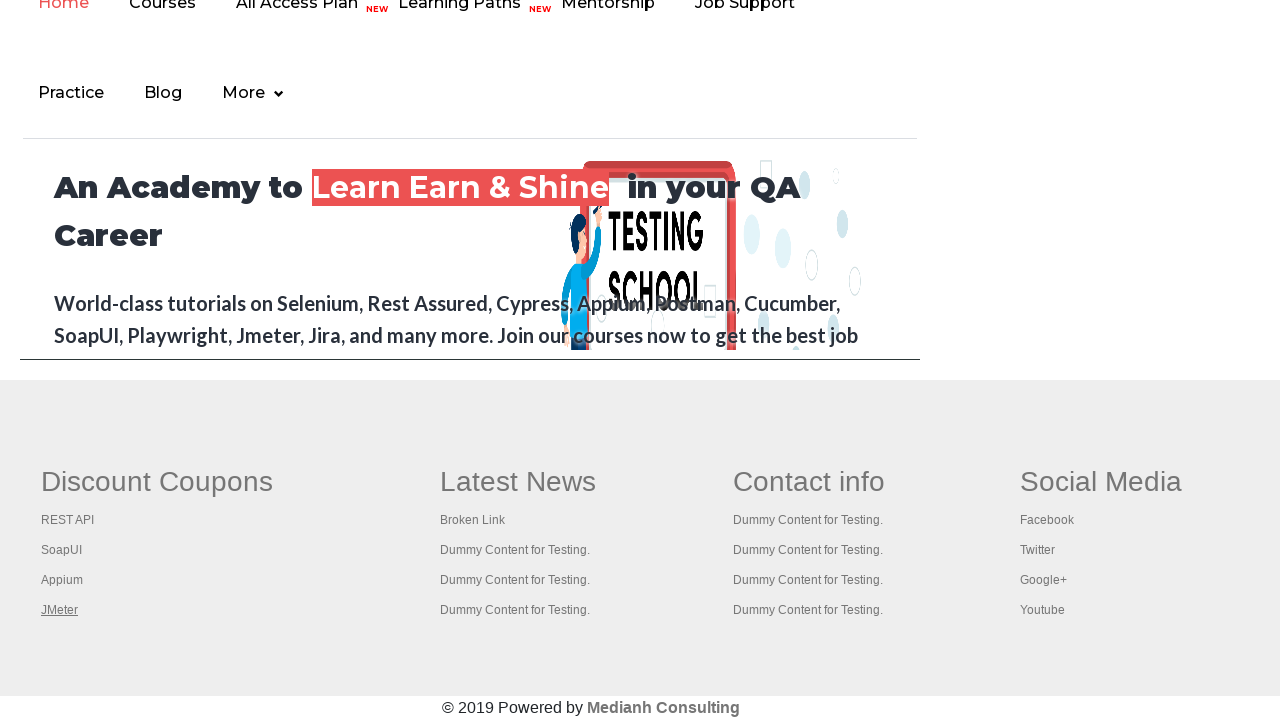

Switched to tab 5 and brought to front
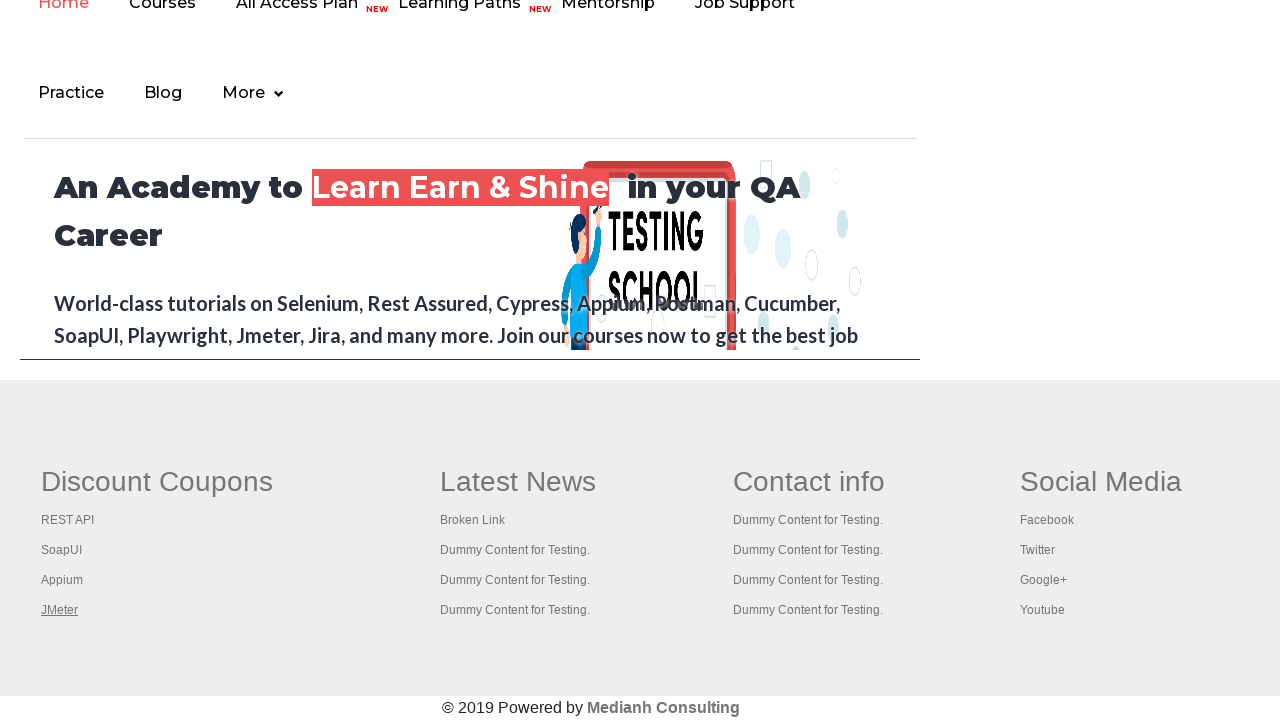

Tab 5 loaded successfully - domcontentloaded state reached
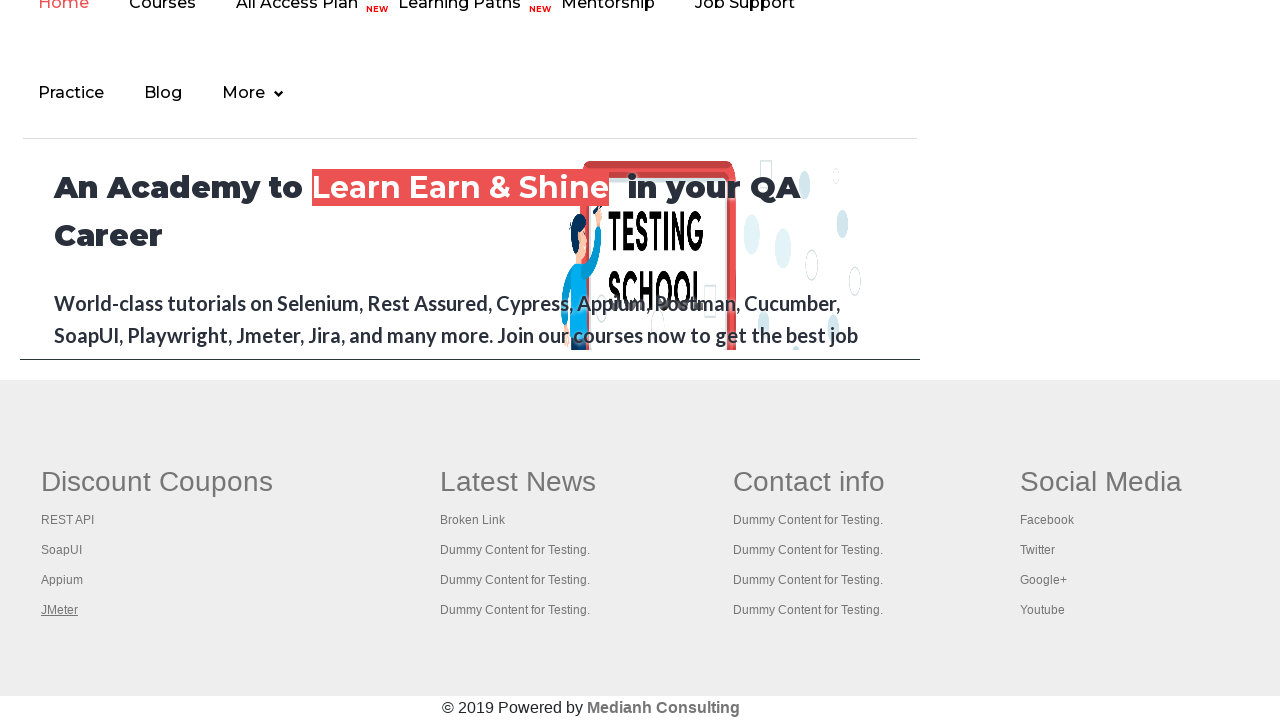

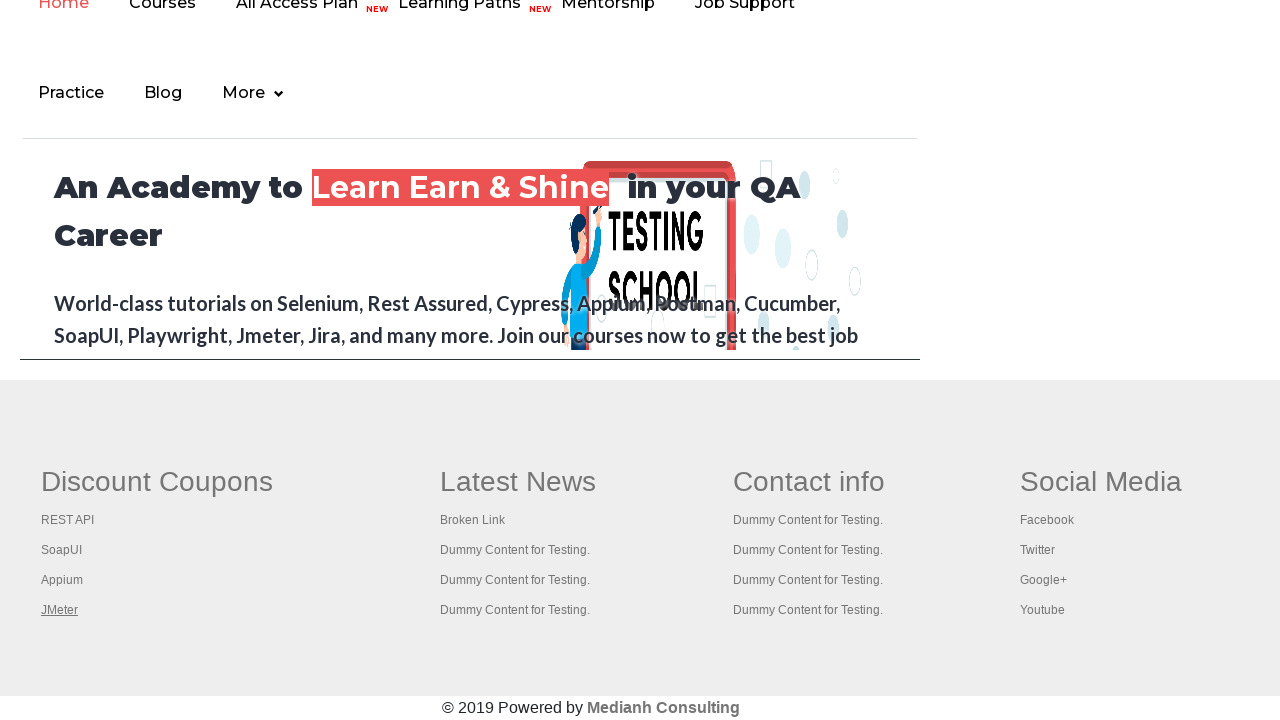